Navigates to Telerik's purchase page and verifies that the DevCraft Complete pricing heading is displayed

Starting URL: https://www.telerik.com/purchase.aspx

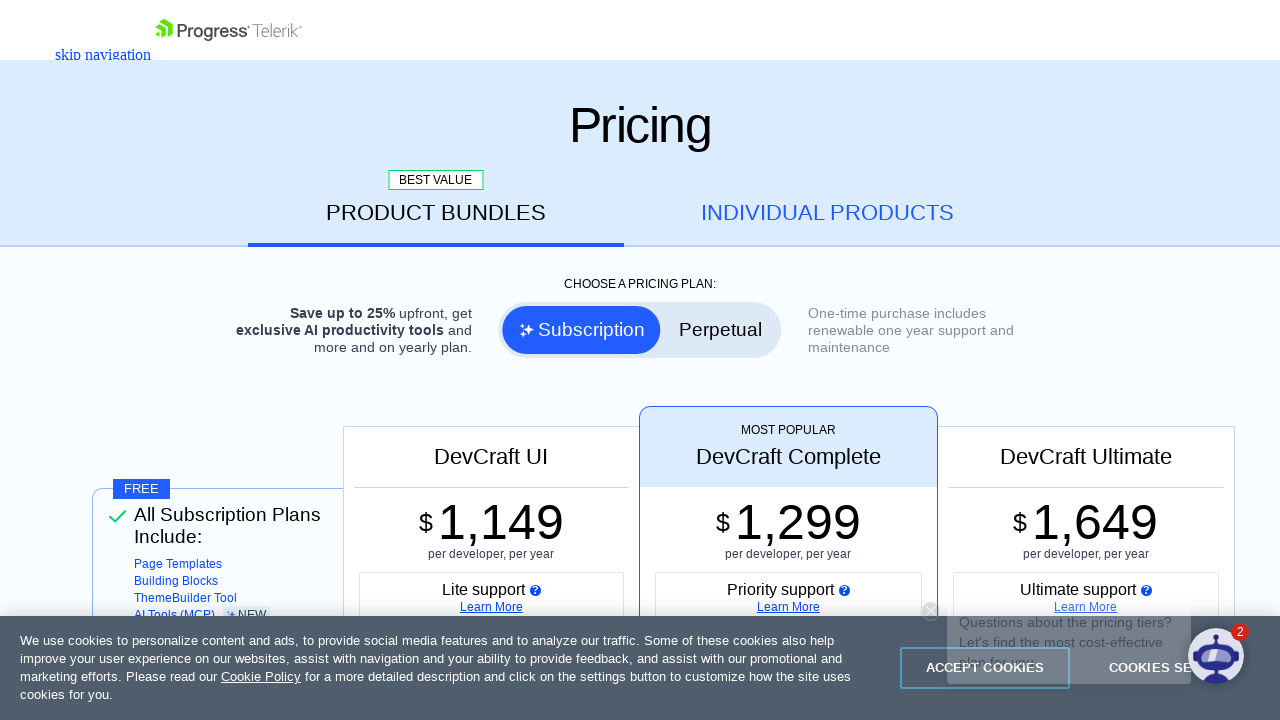

Navigated to Telerik purchase page
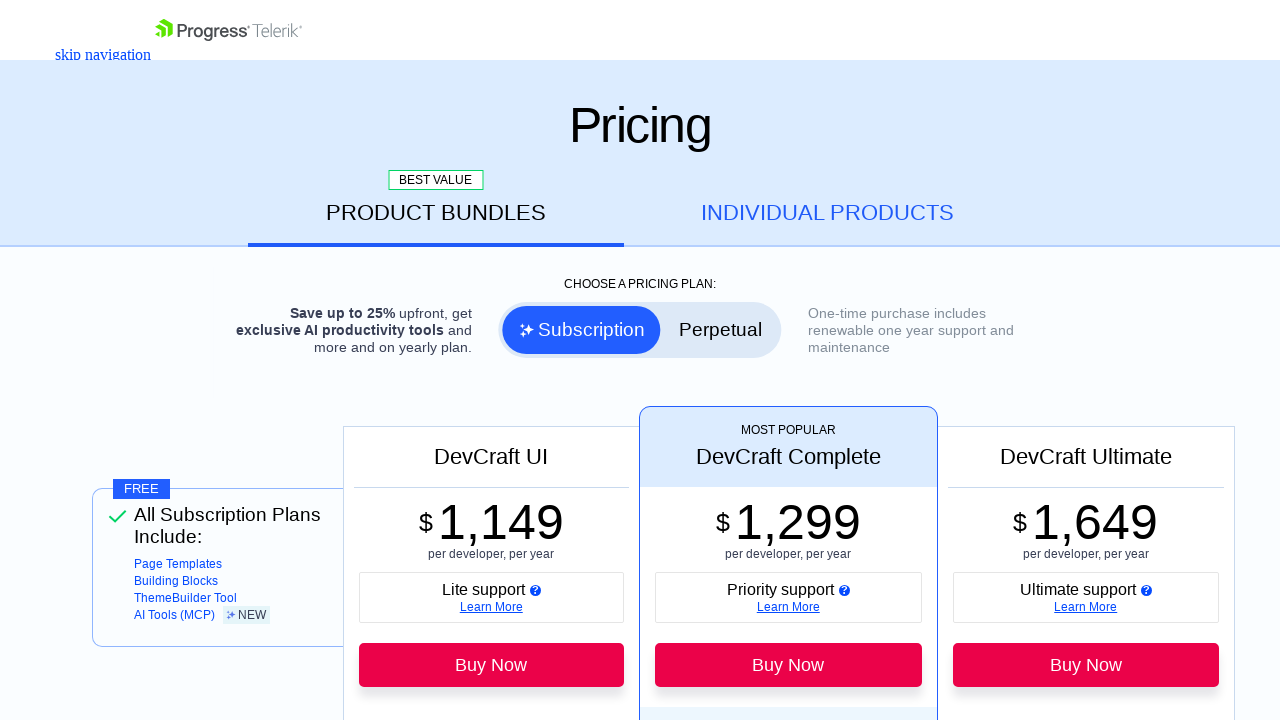

DevCraft Complete pricing heading is visible
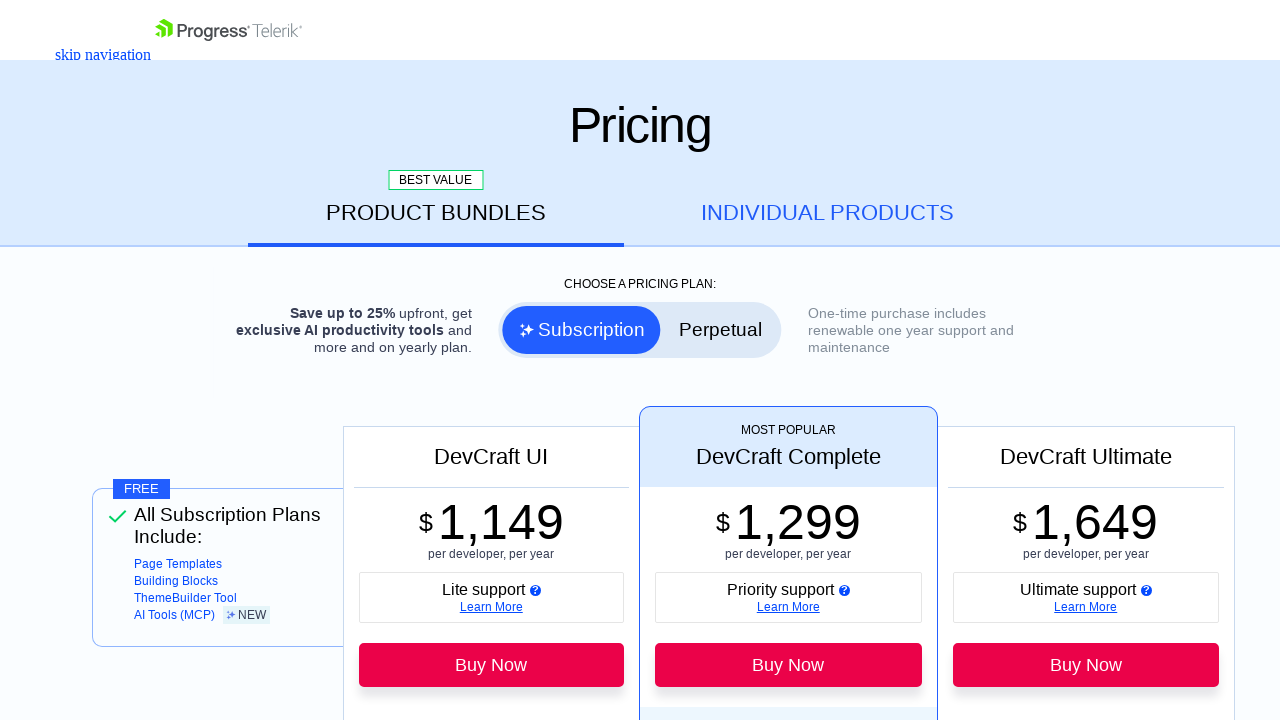

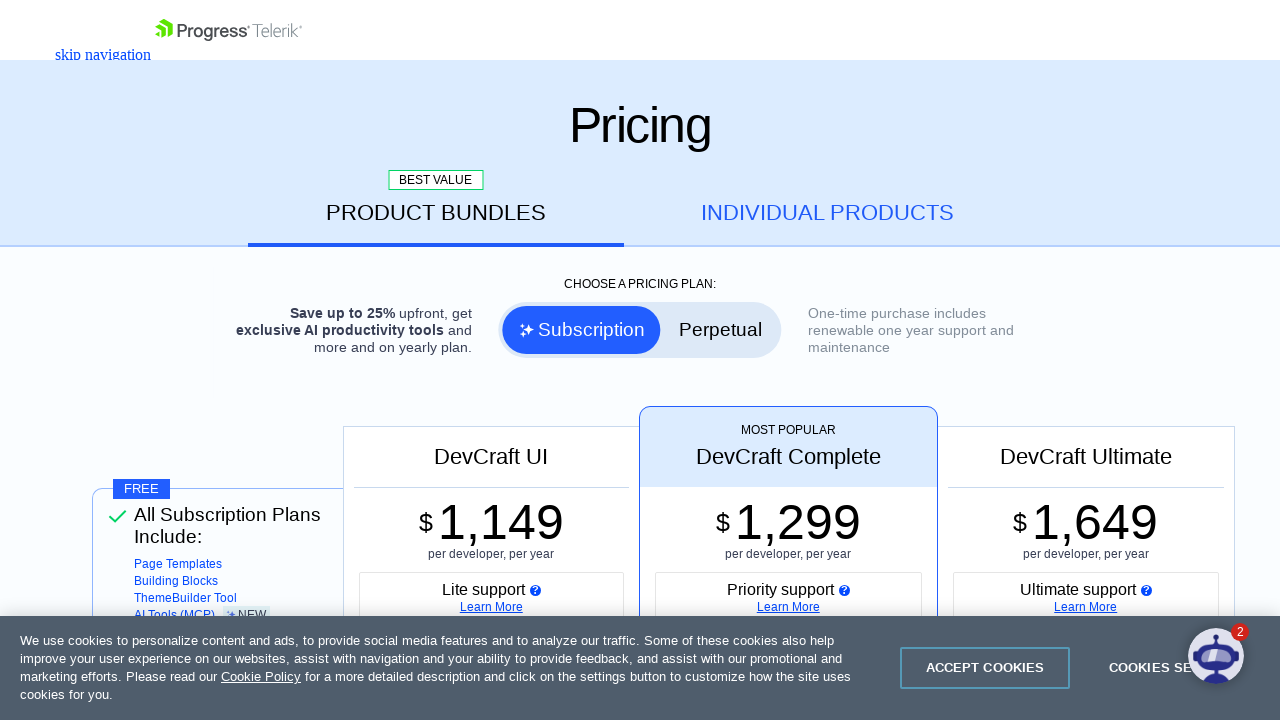